Tests locked out user scenario by attempting to login with locked_out_user credentials

Starting URL: https://www.saucedemo.com/

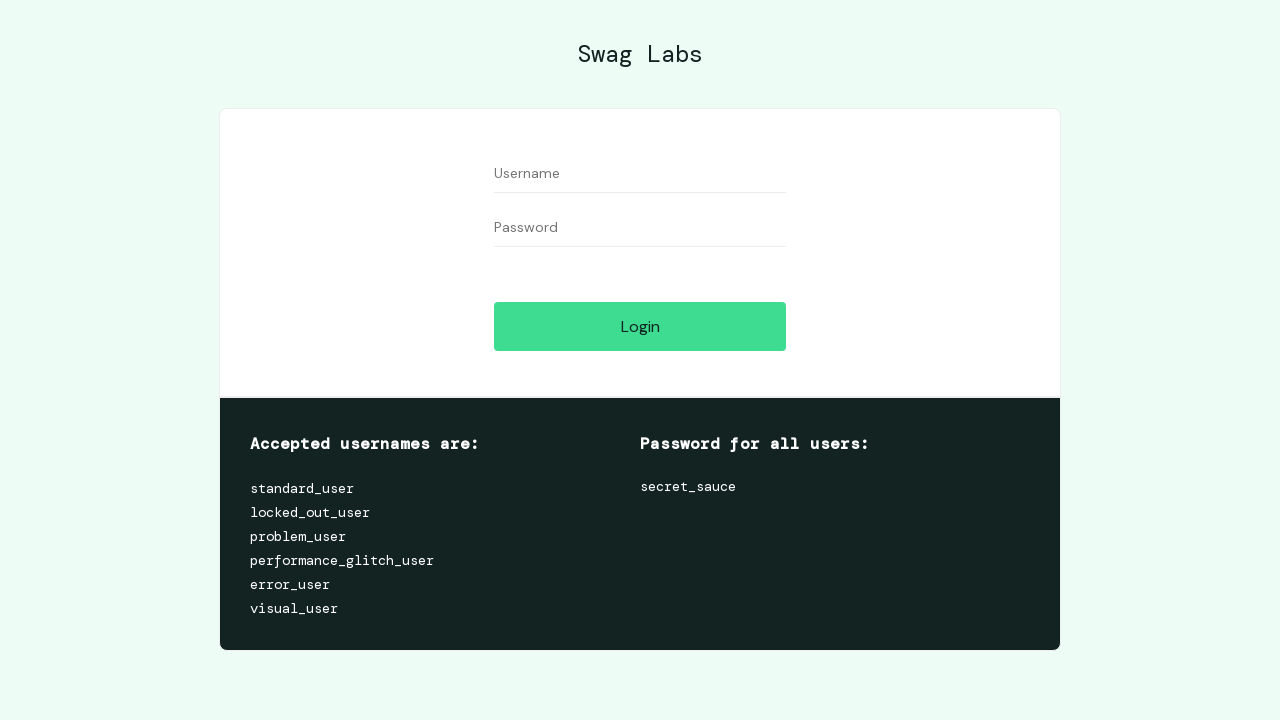

Filled username field with 'locked_out_user' on #user-name
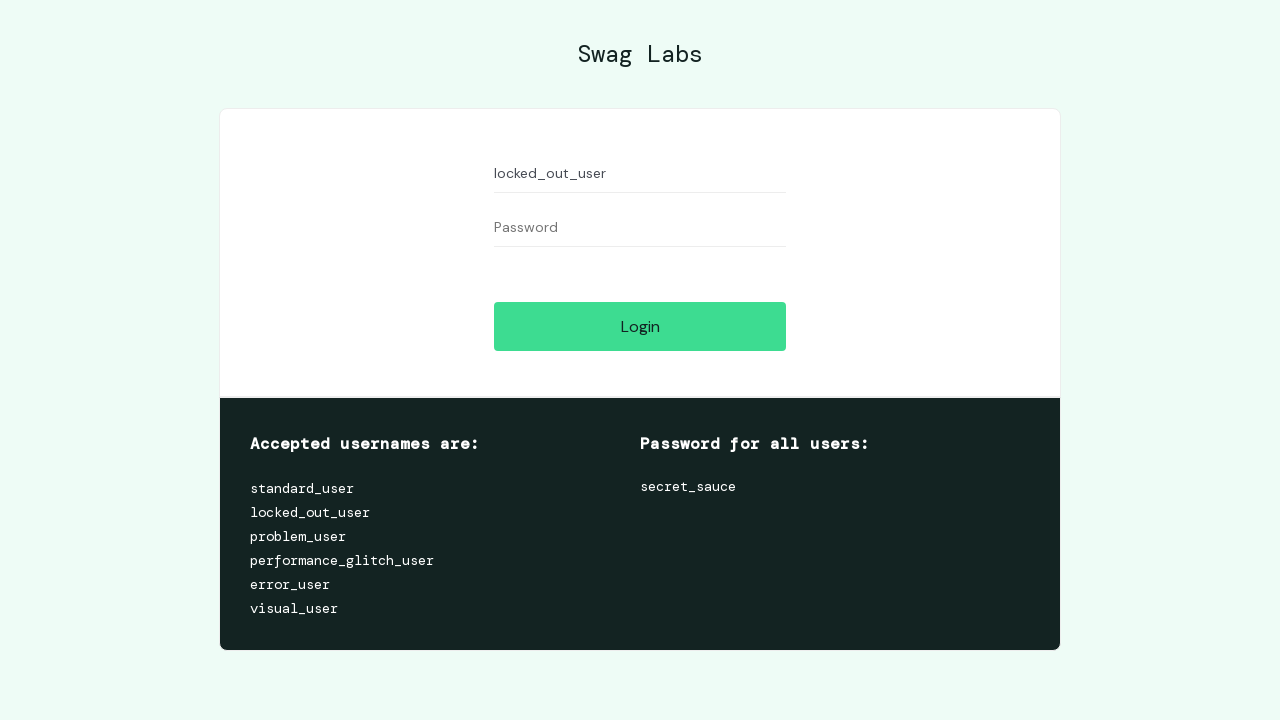

Filled password field with 'secret_sauce' on #password
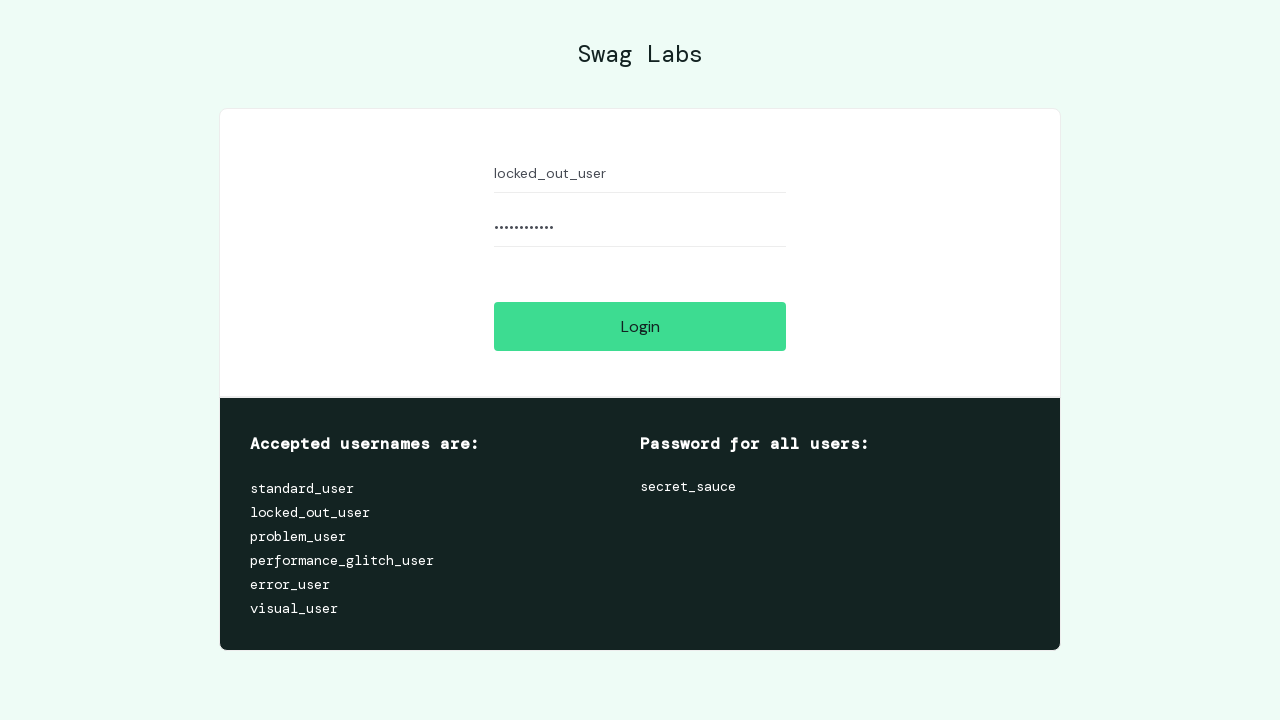

Clicked login button at (640, 326) on #login-button
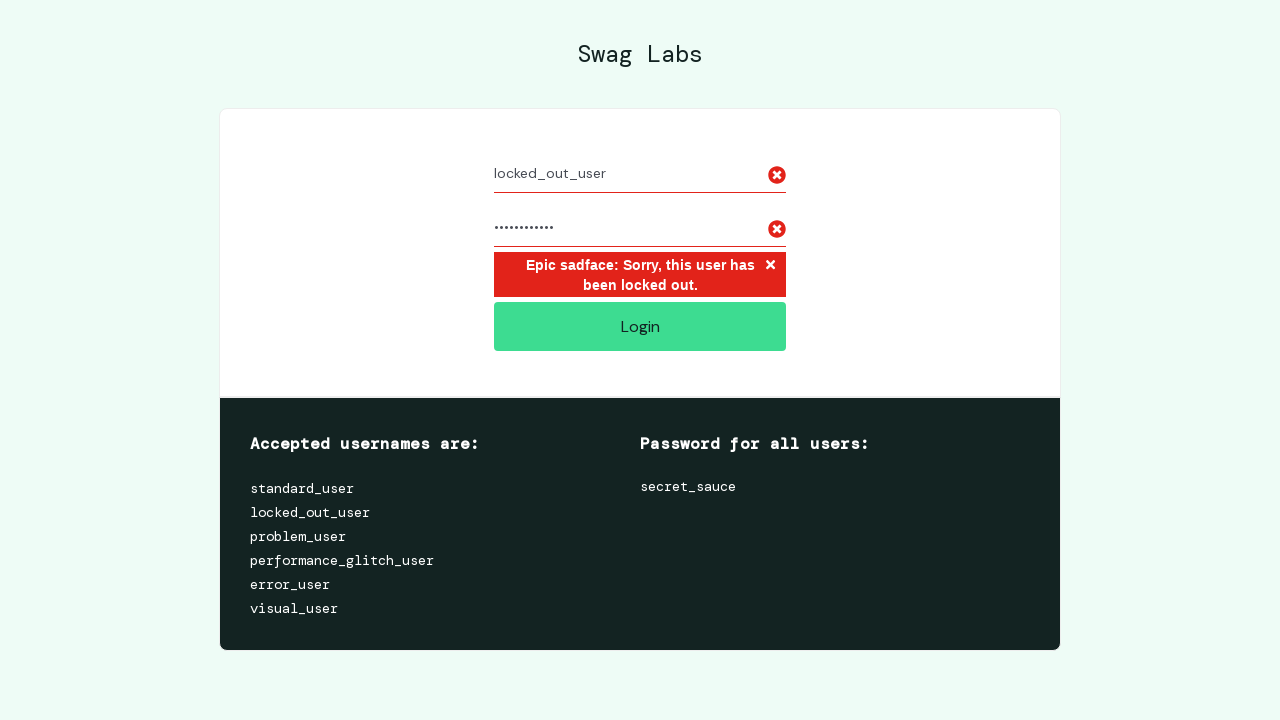

Waited for locked out error message to appear
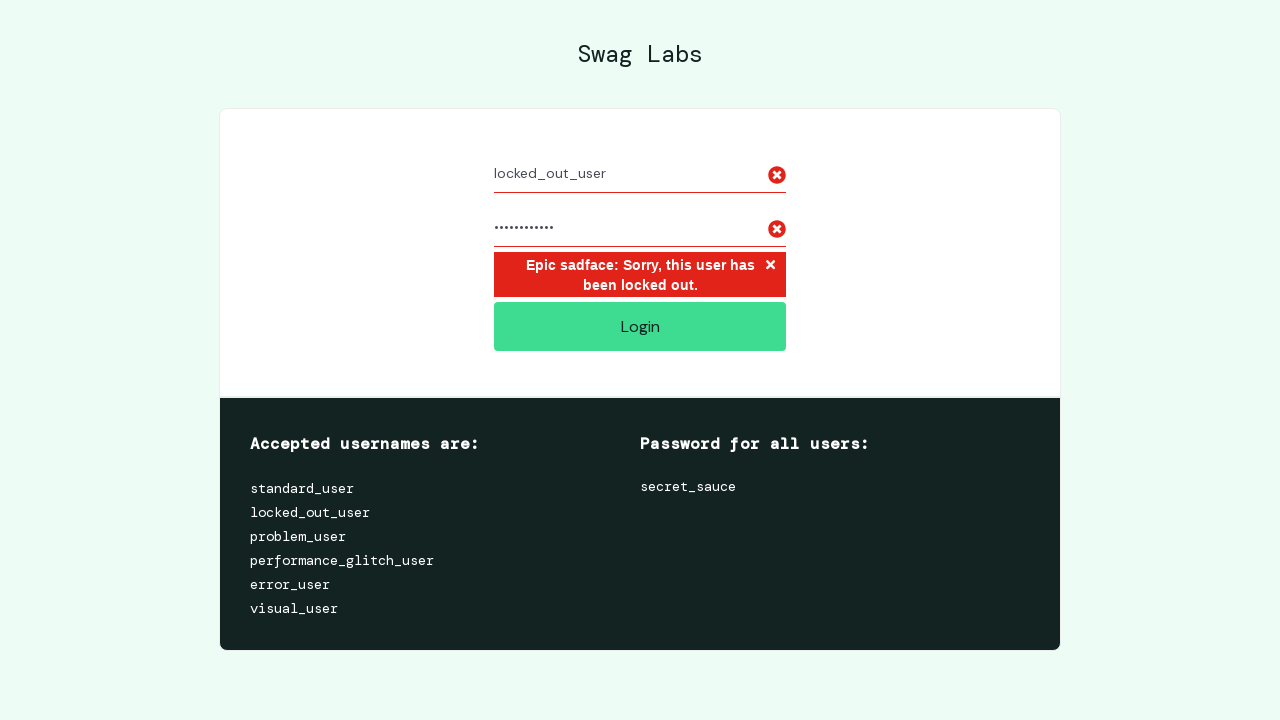

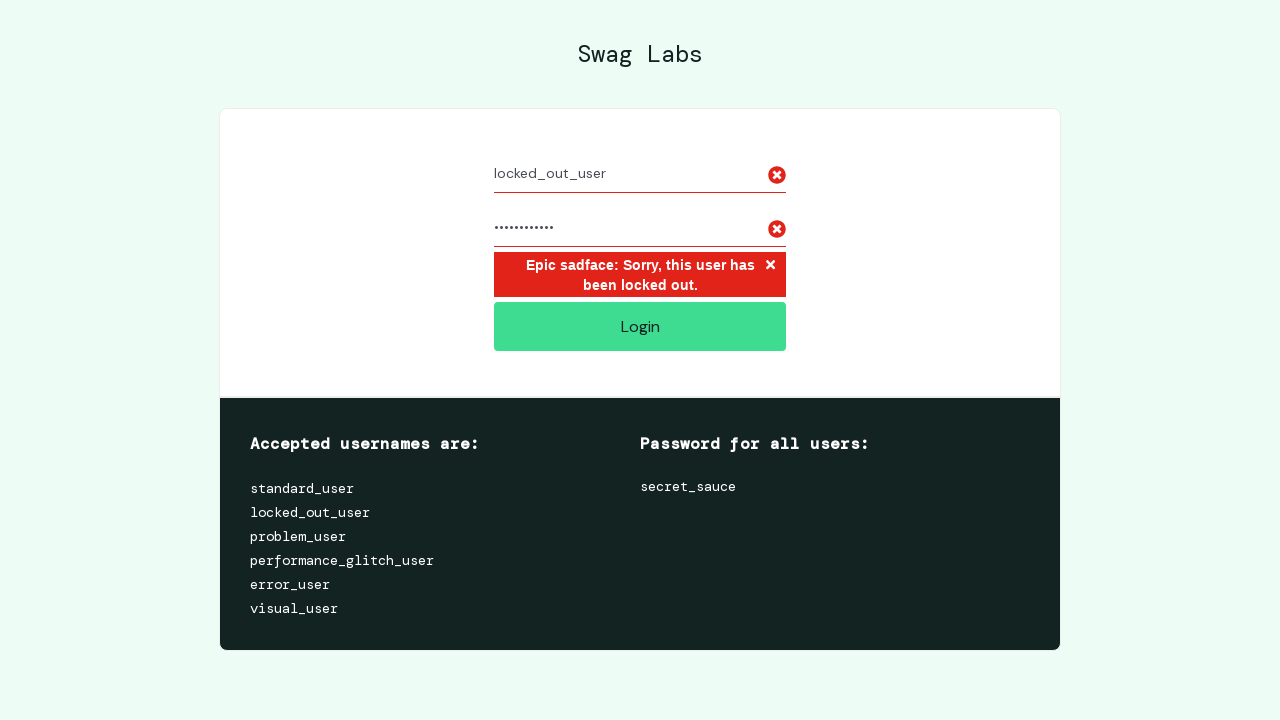